Finds and verifies that product elements are visible on the page

Starting URL: https://rahulshettyacademy.com/seleniumPractise/#/

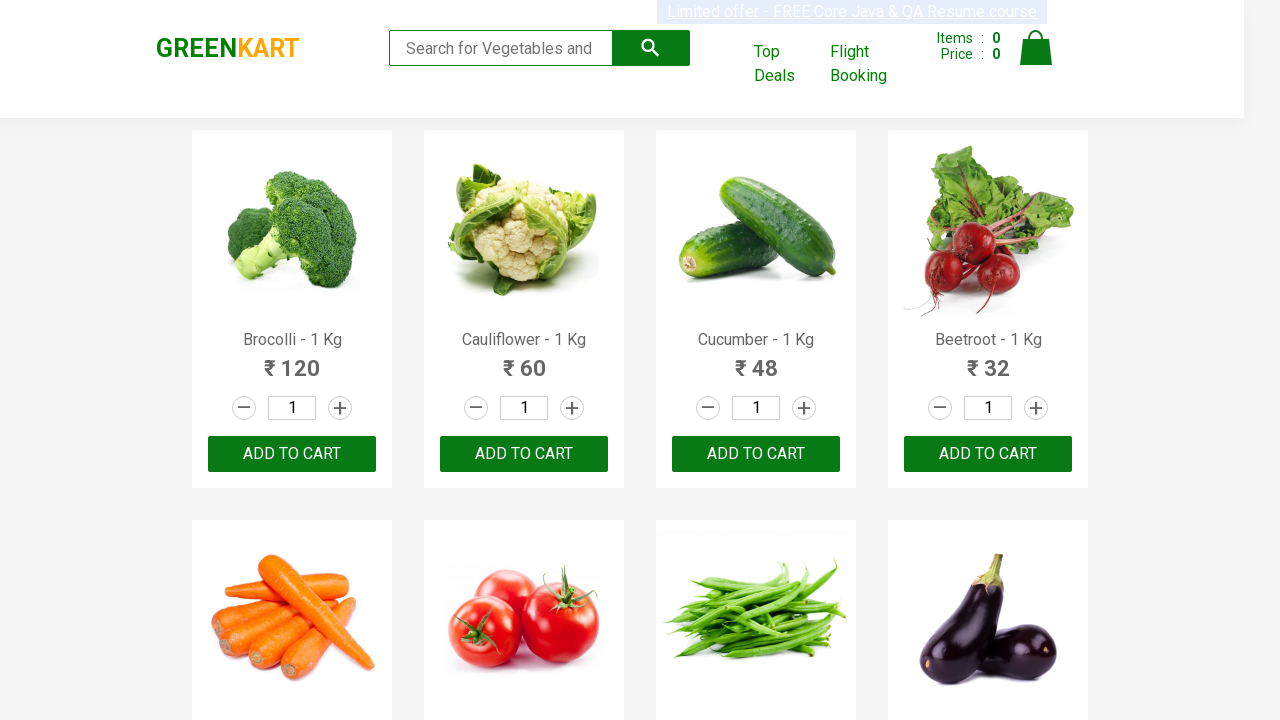

Waited for visible product elements to load on the page
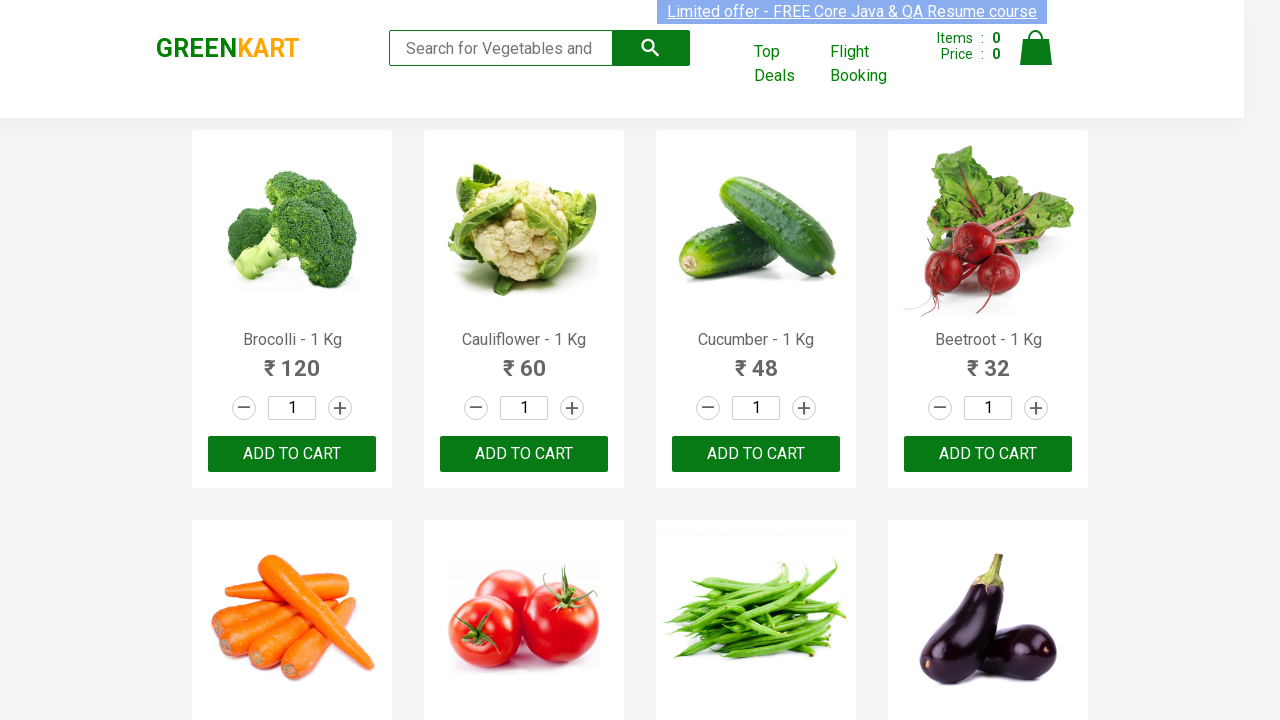

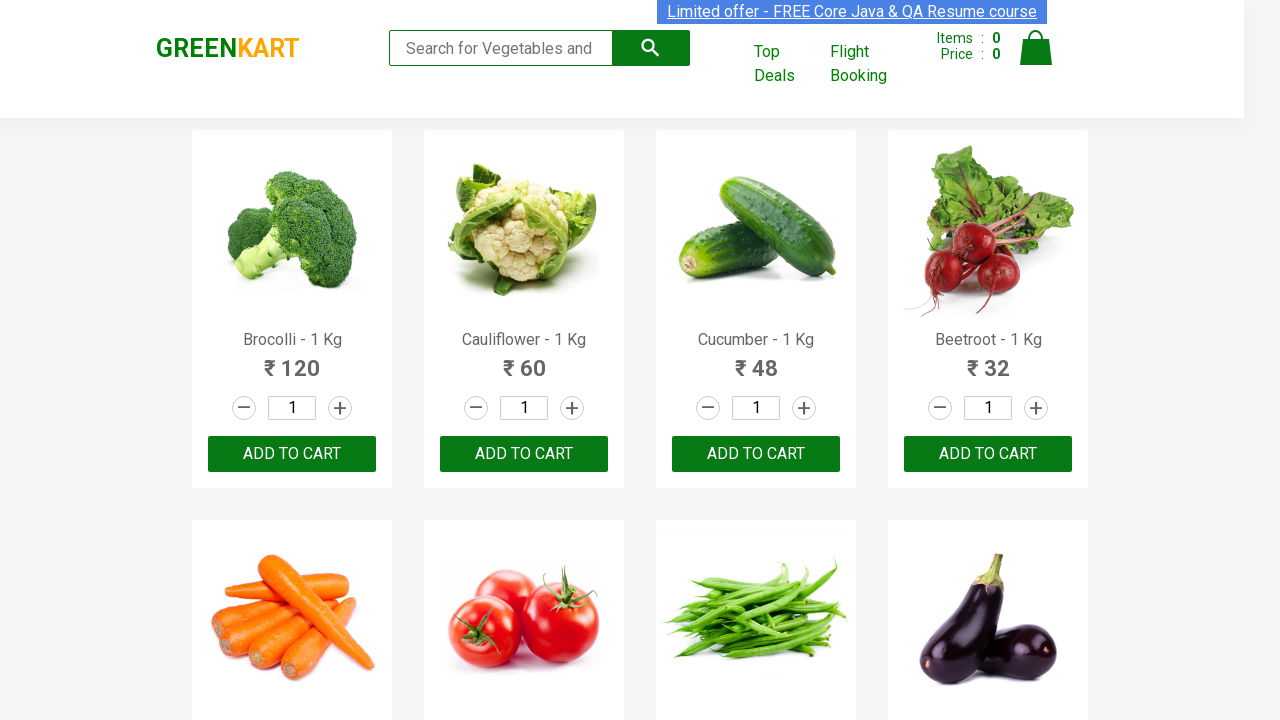